Tests keyboard input by sending the SPACE key to an input element and verifying the result text displays the correct key pressed.

Starting URL: http://the-internet.herokuapp.com/key_presses

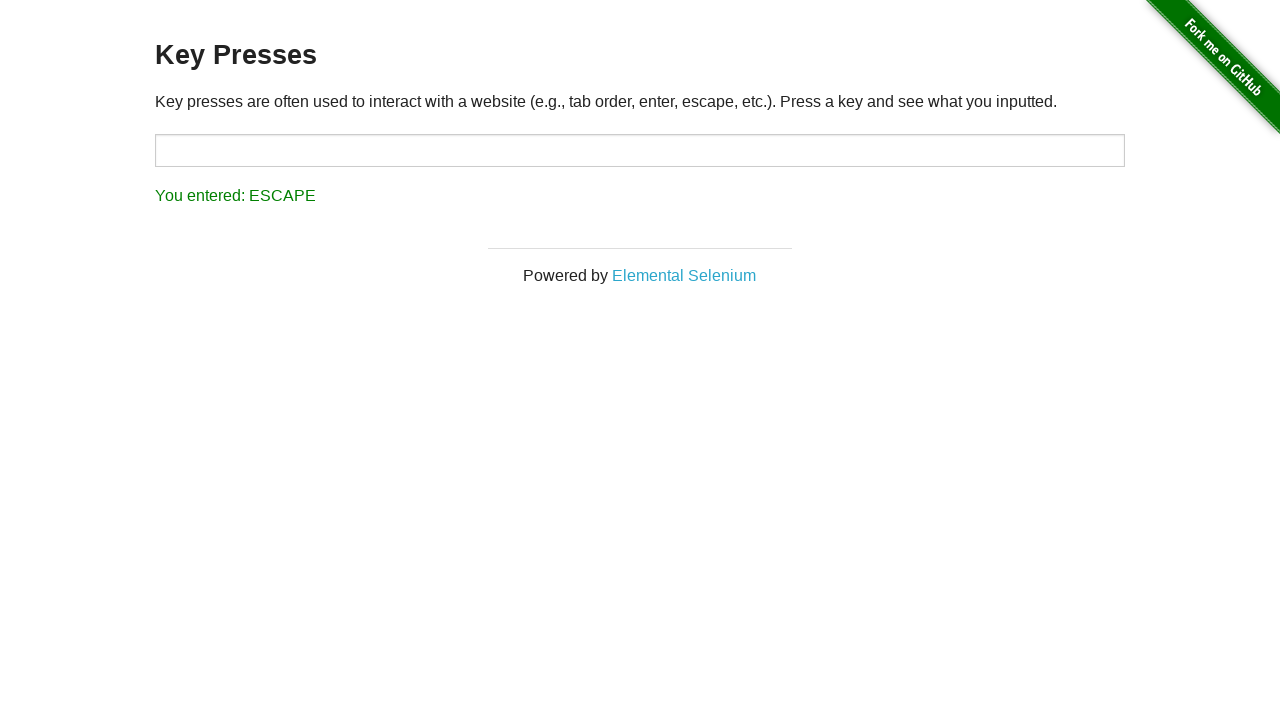

Pressed SPACE key on target input element on #target
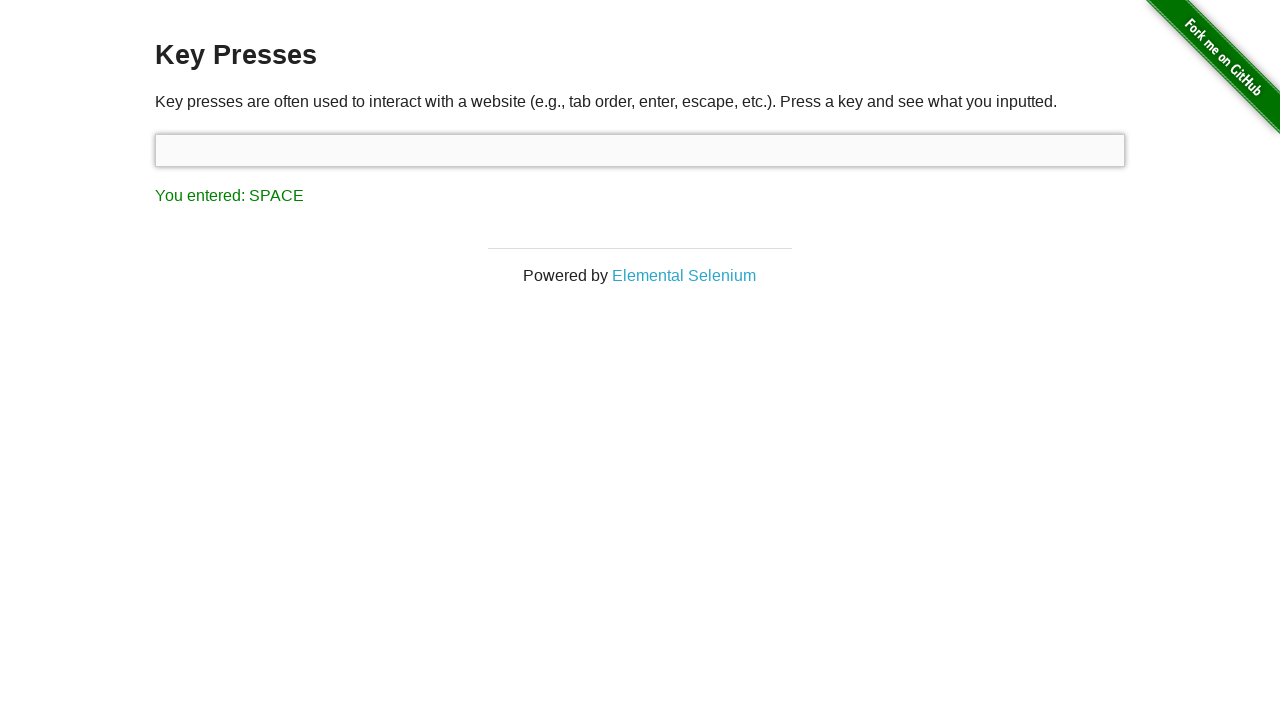

Result element loaded and visible
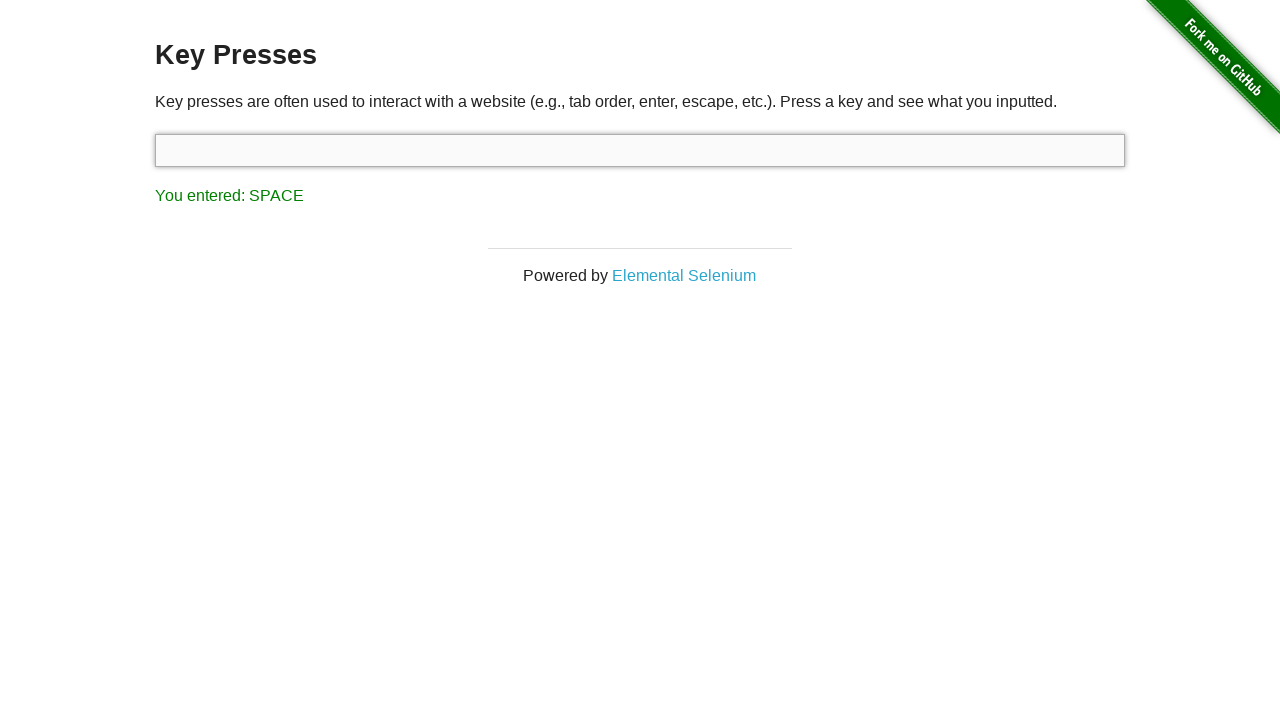

Retrieved result text content
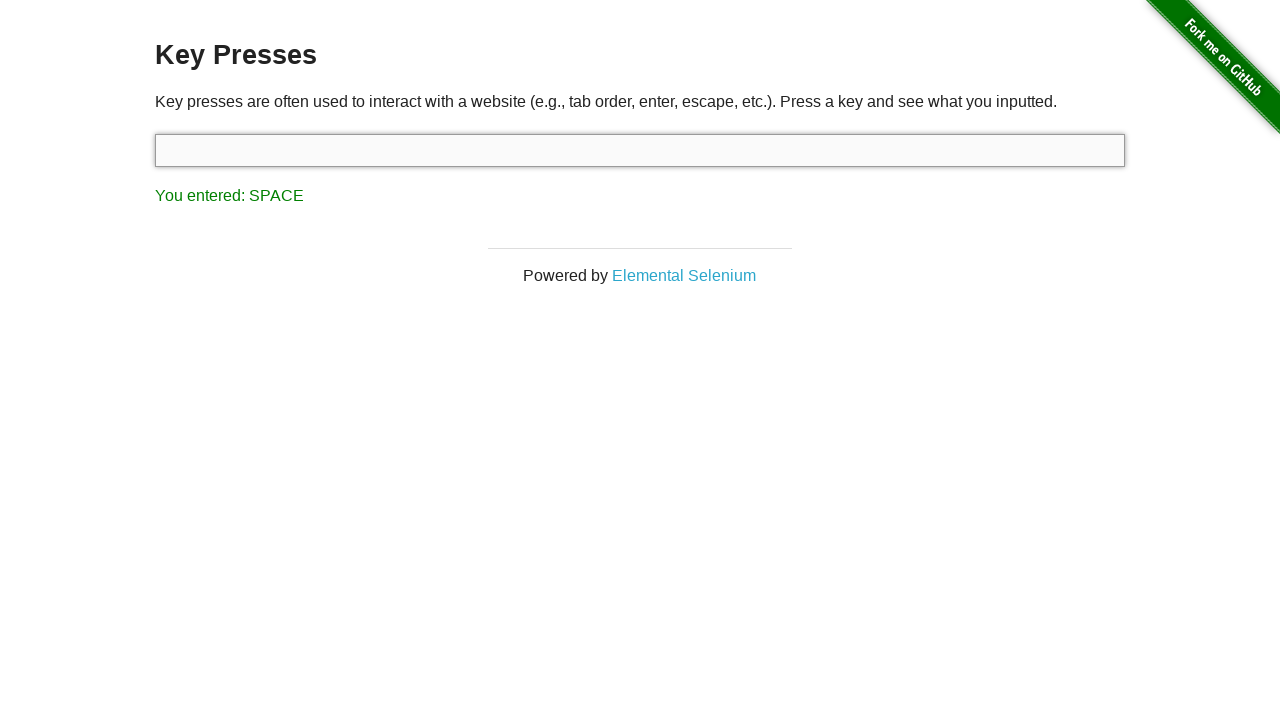

Verified result text displays 'You entered: SPACE'
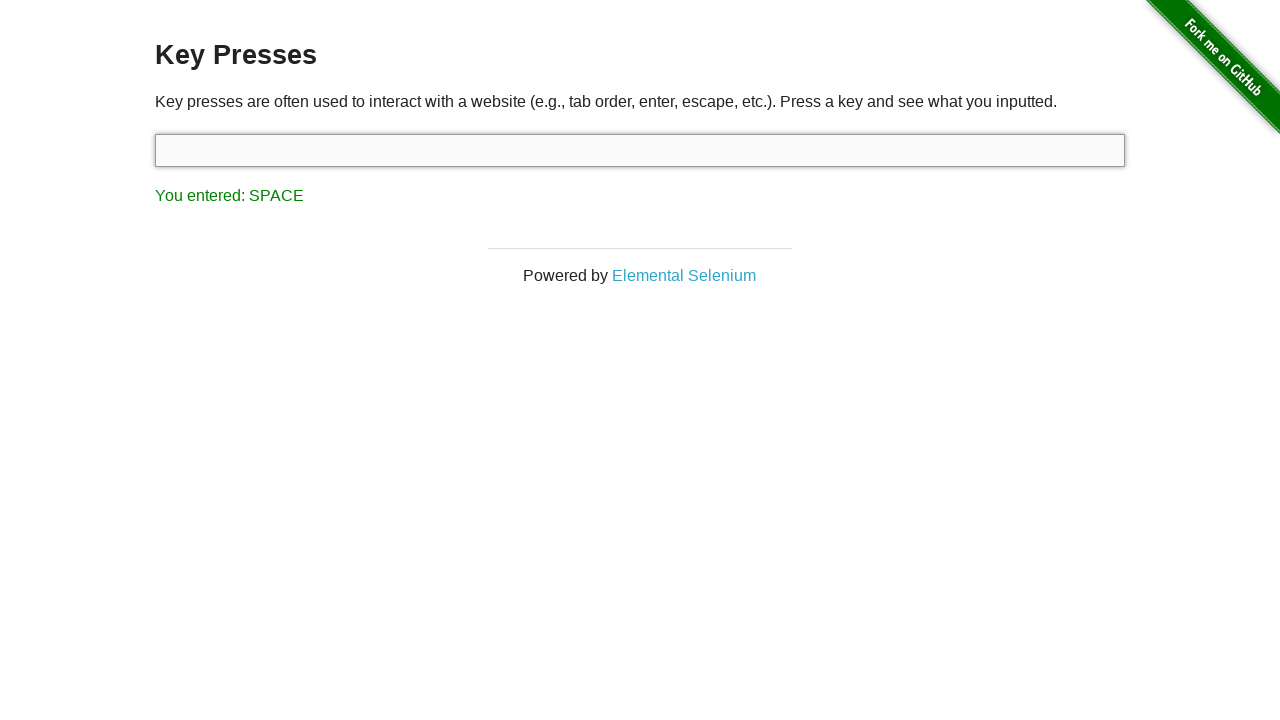

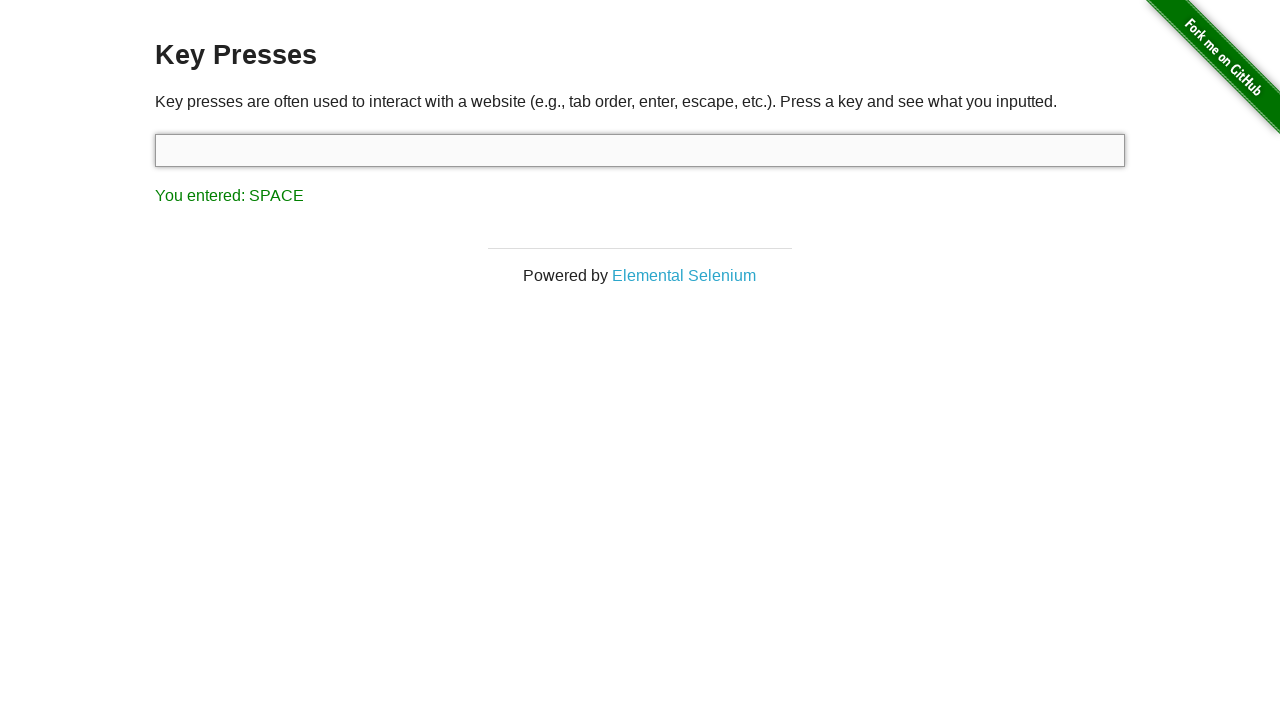